Tests adding jQuery Growl notifications to a web page by injecting jQuery, jQuery Growl script and styles, then displaying a notification message.

Starting URL: http://the-internet.herokuapp.com

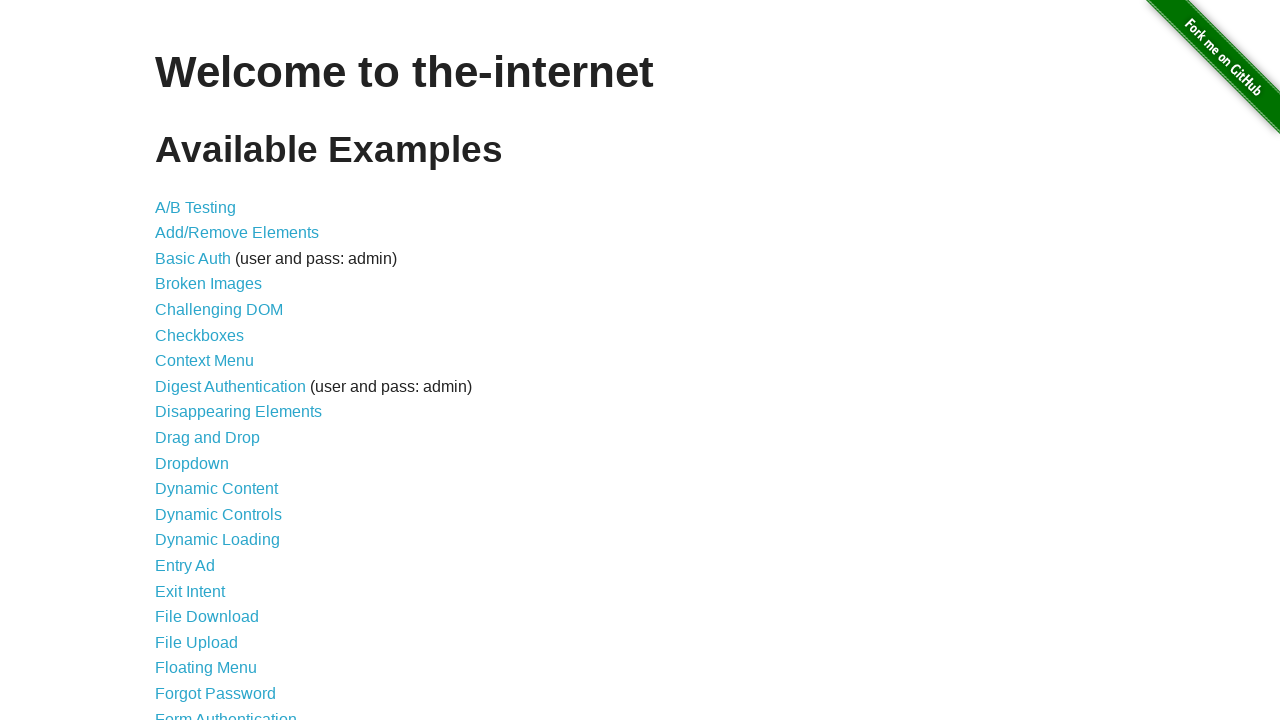

Injected jQuery library into page
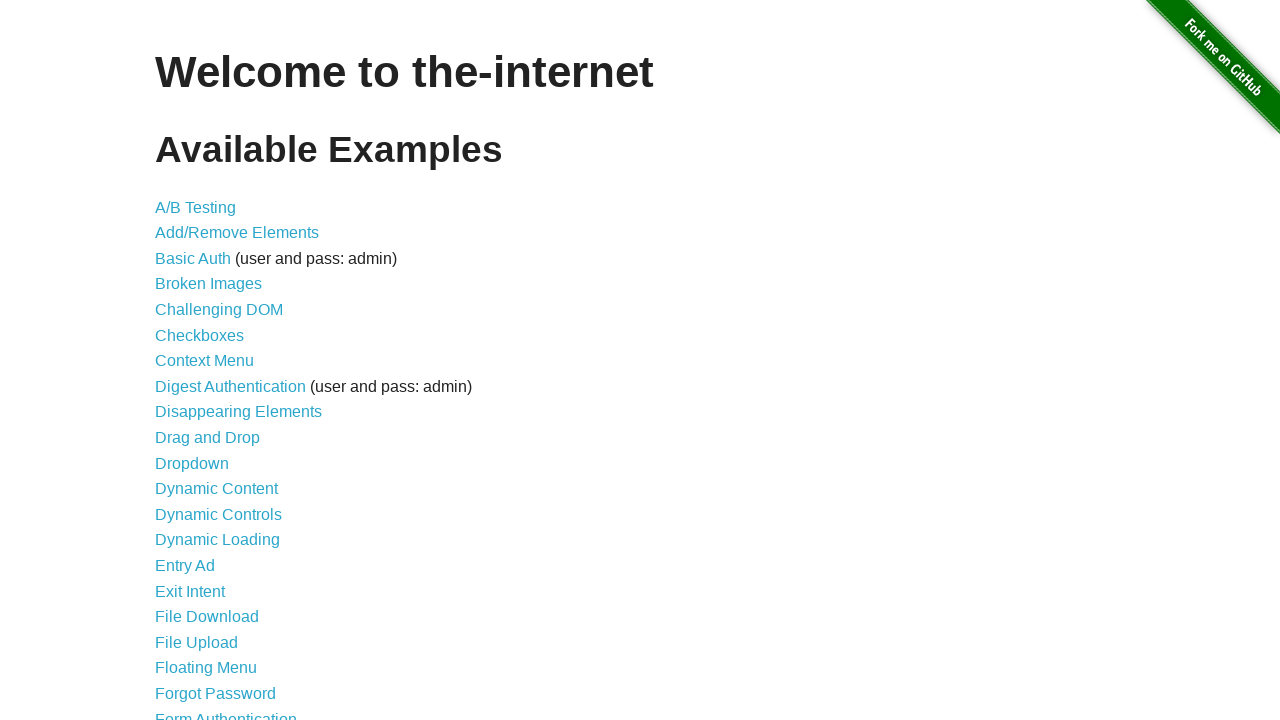

jQuery library loaded and available
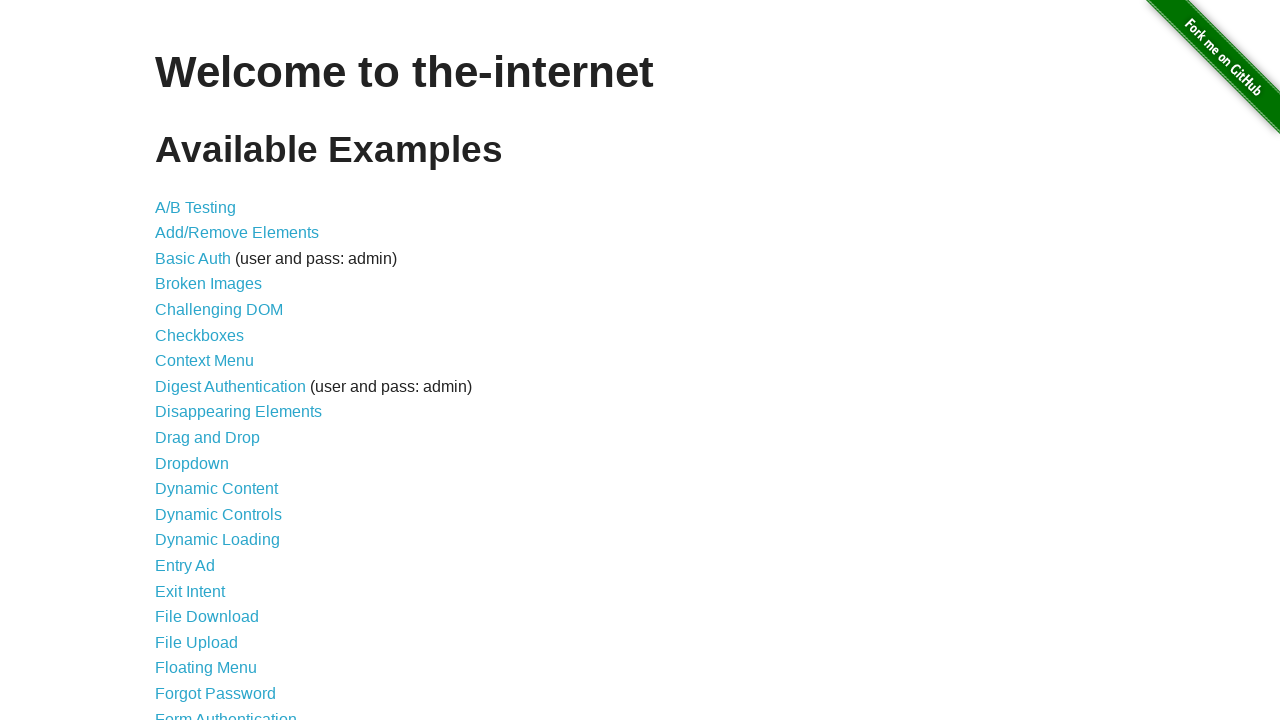

Loaded jQuery Growl script
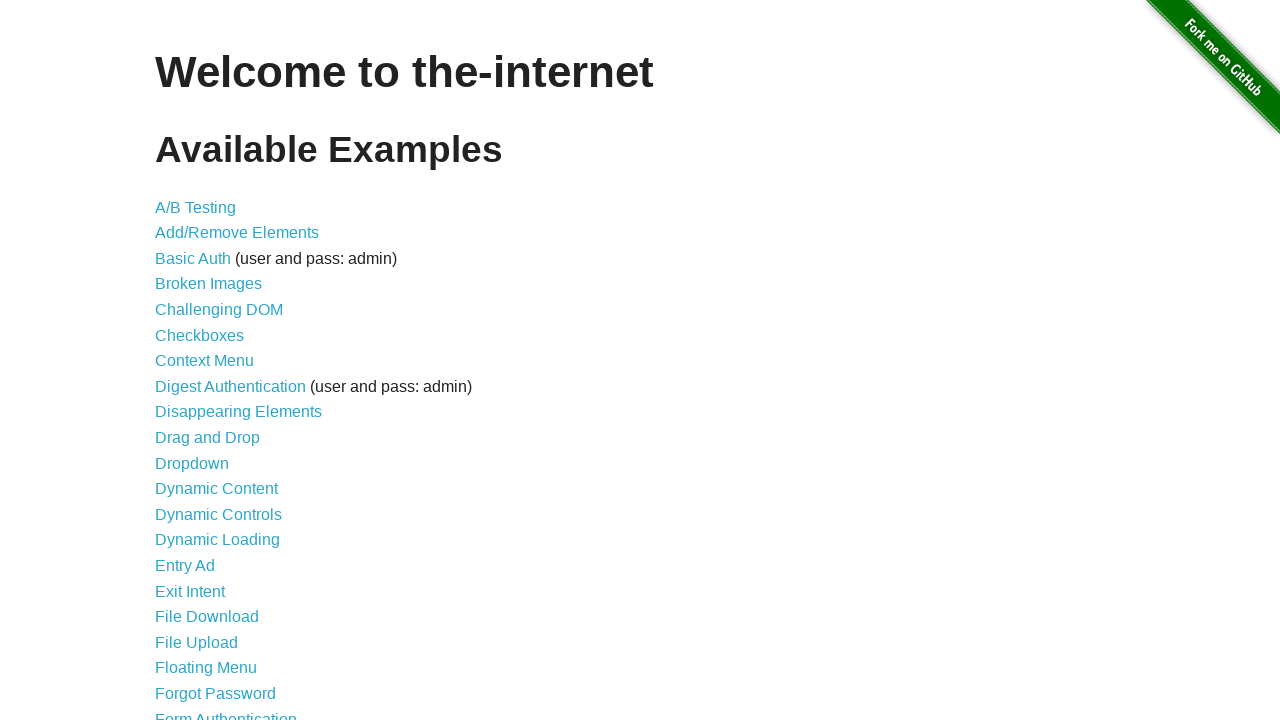

Injected jQuery Growl CSS styles
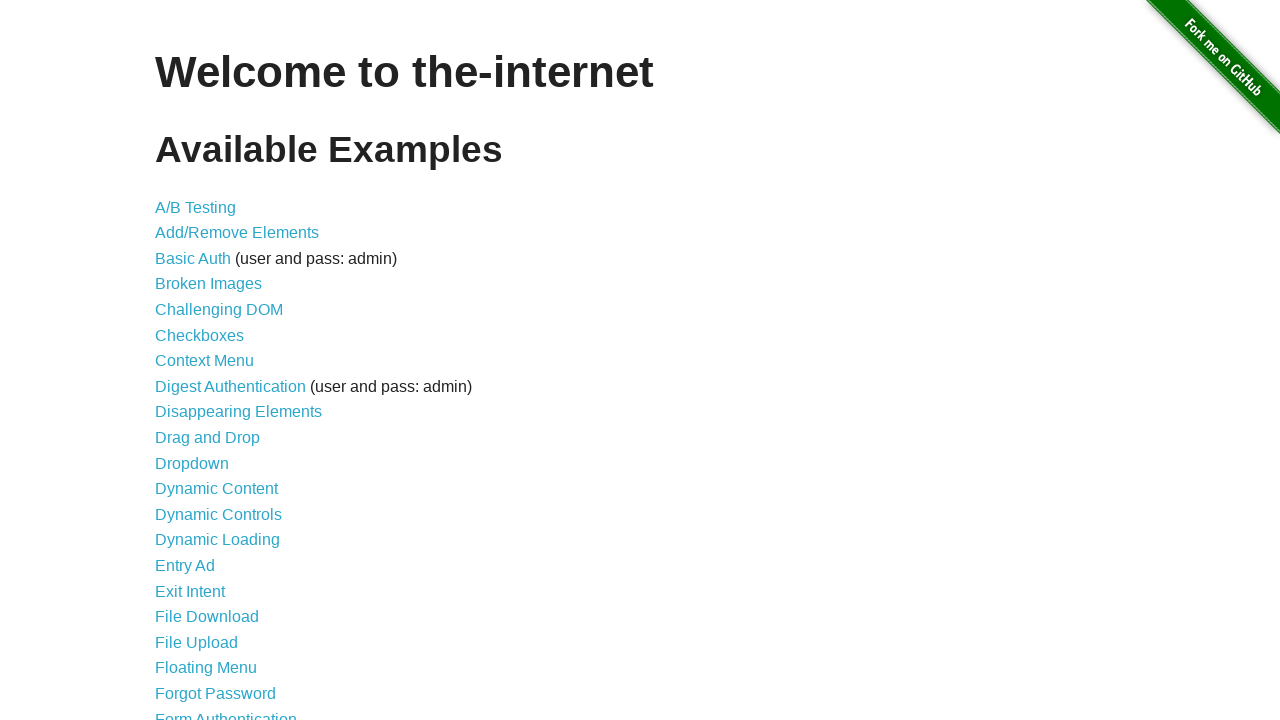

jQuery Growl plugin loaded and available
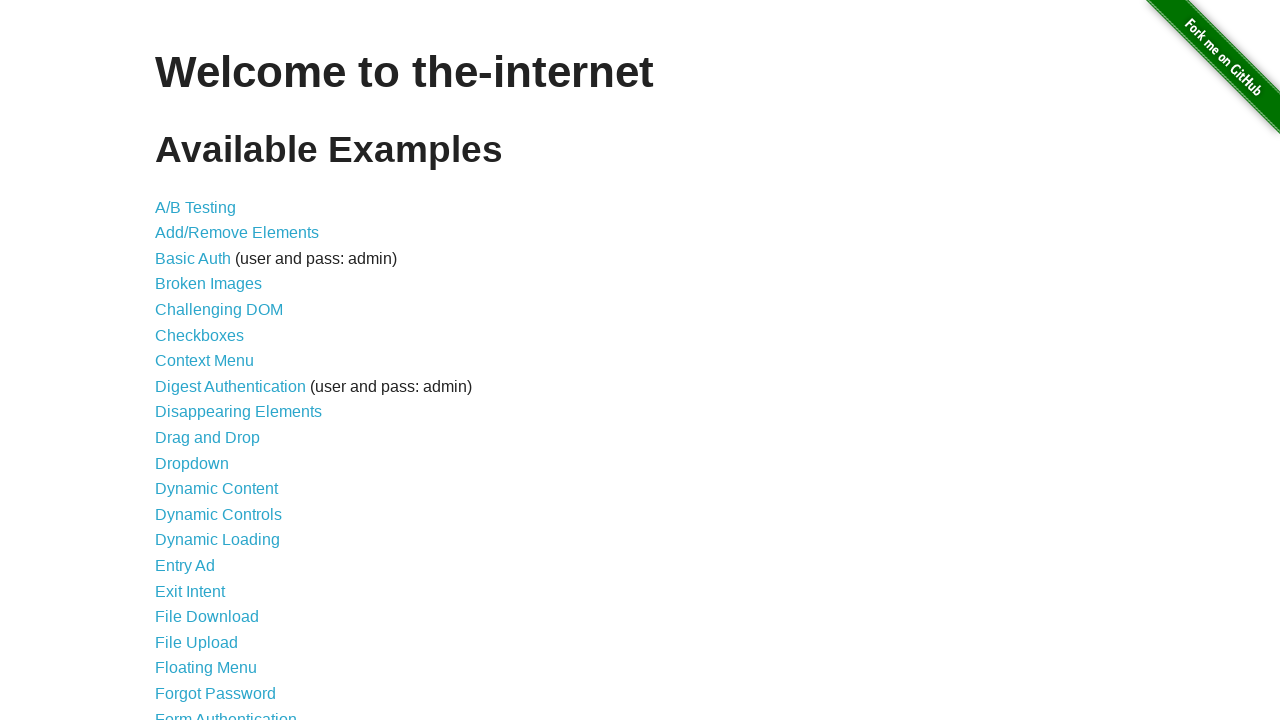

Displayed jQuery Growl notification with title 'GET' and message '/'
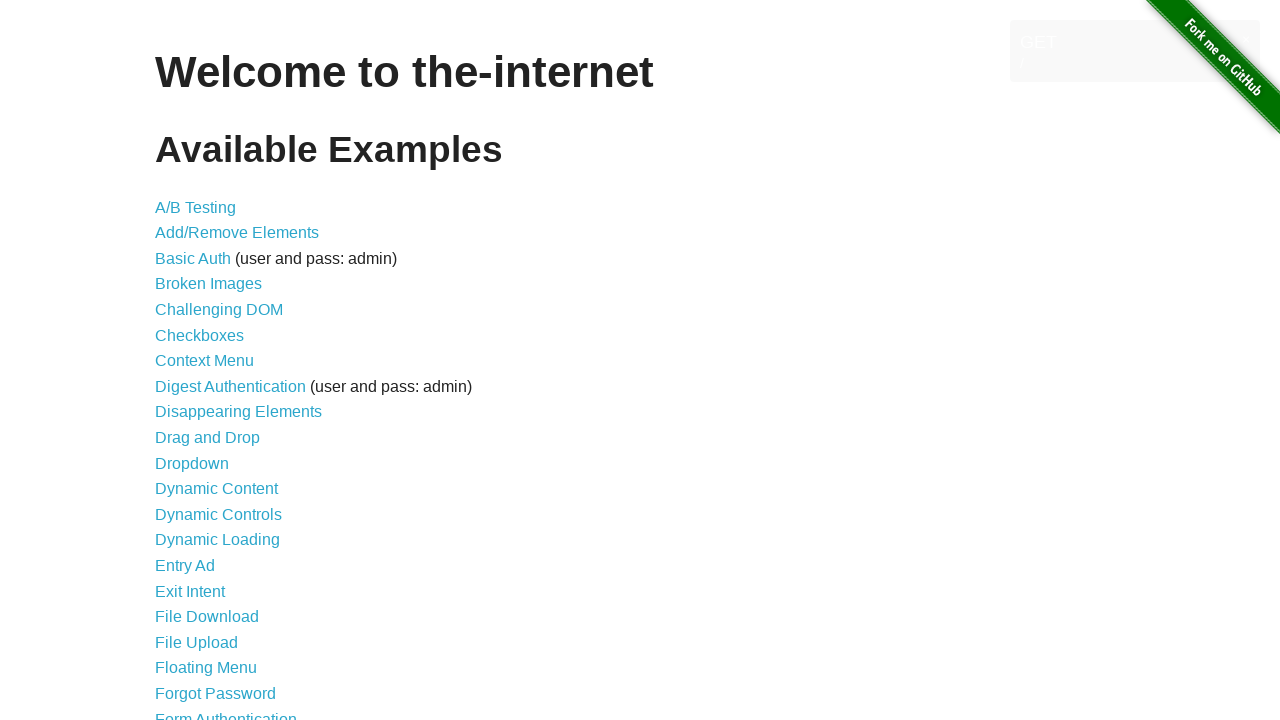

Waited 2 seconds to view the notification
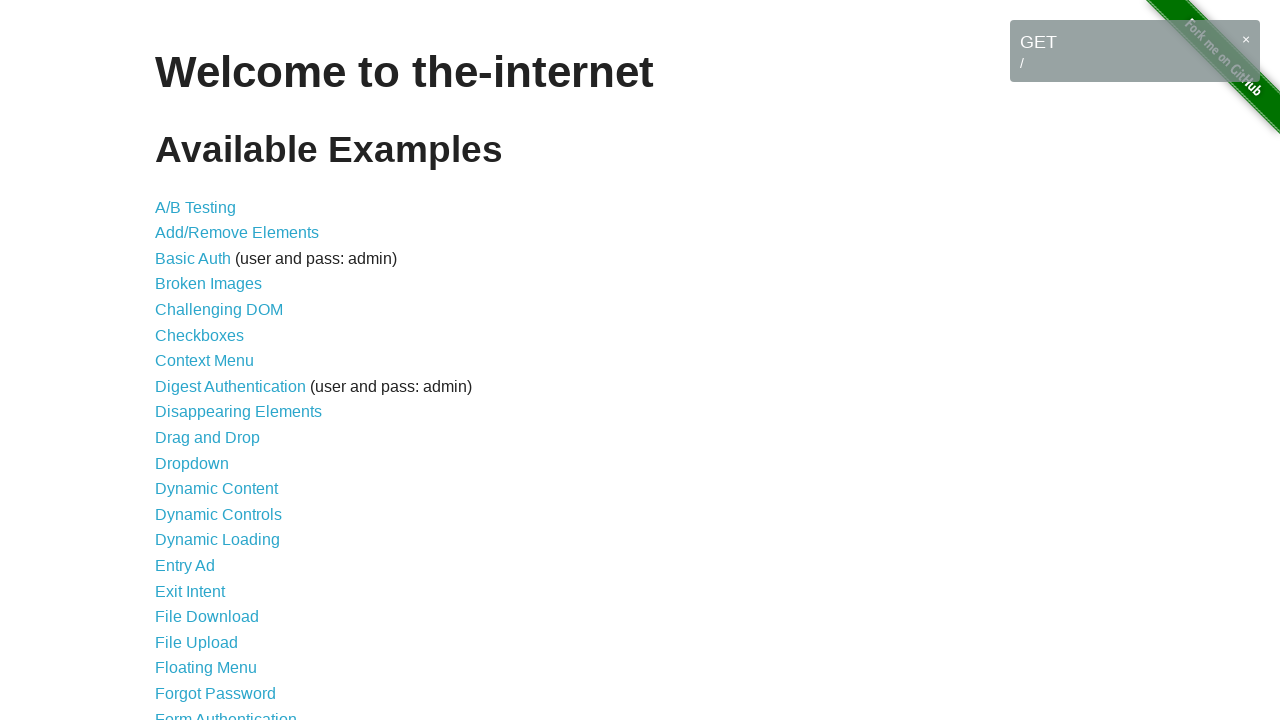

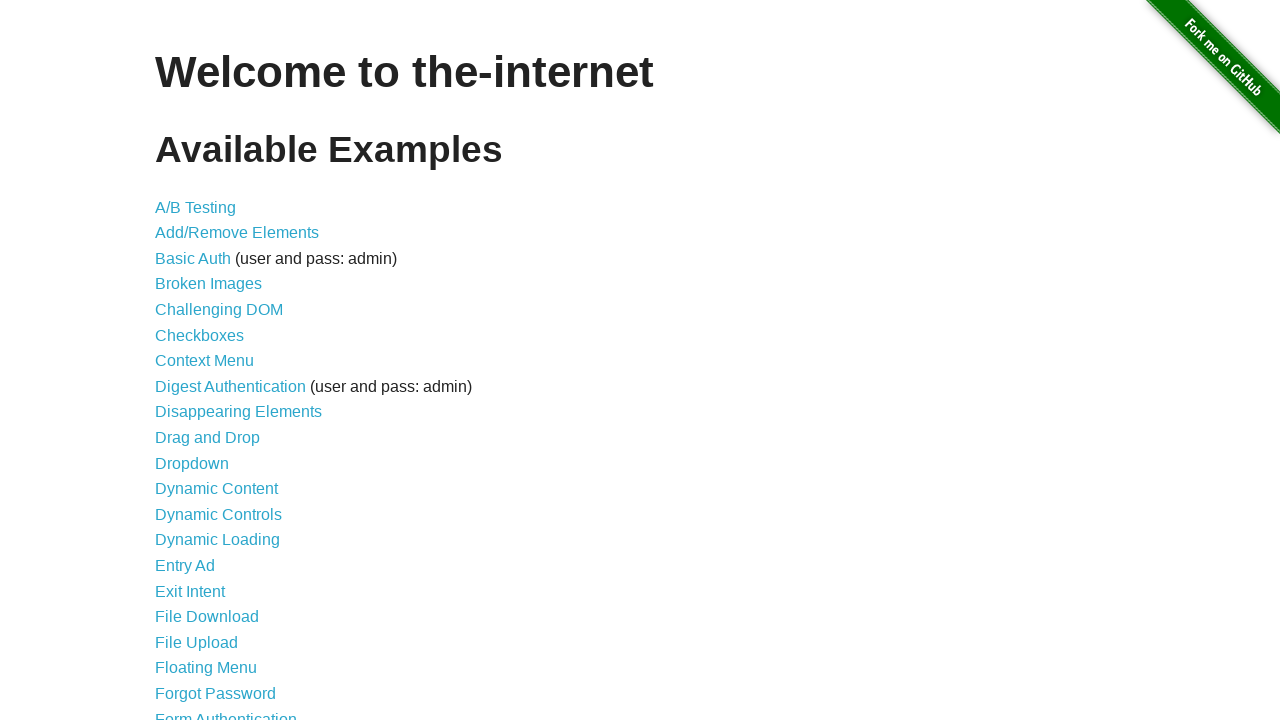